Tests adding a todo item to the sample todo application and verifies it was added correctly

Starting URL: https://lambdatest.github.io/sample-todo-app/

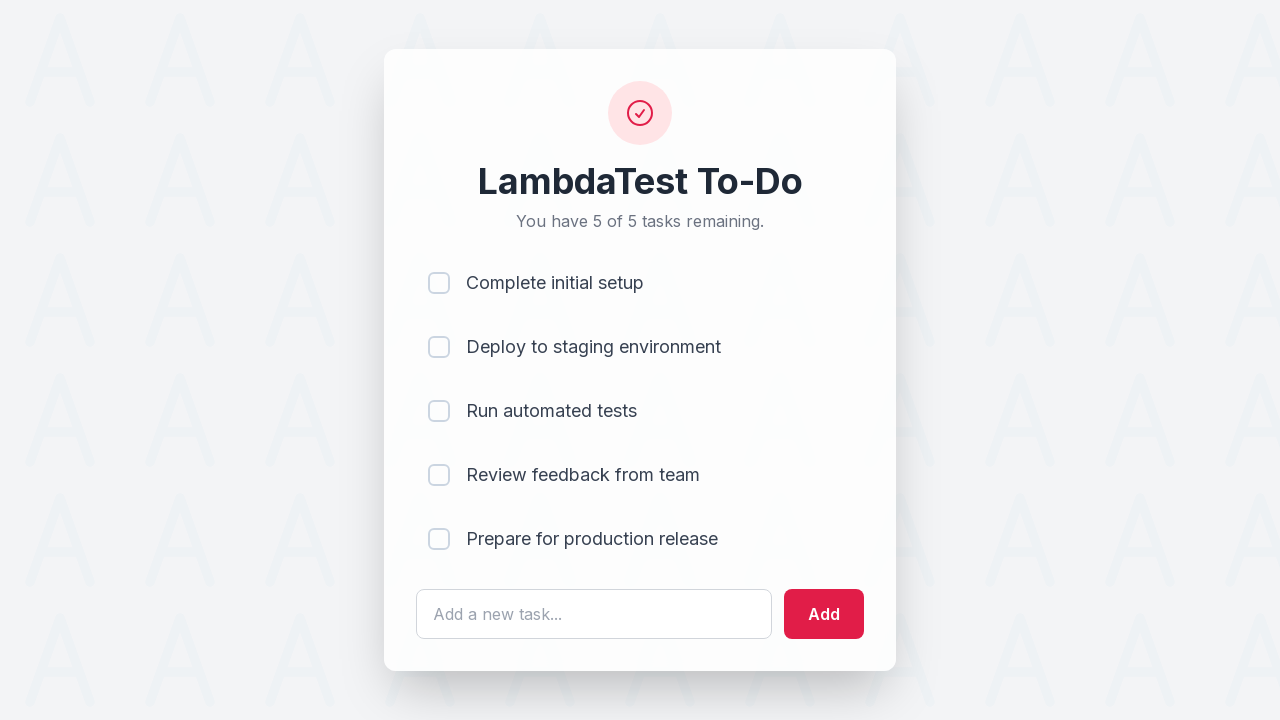

Filled todo input field with 'shcdlkjsa' on #sampletodotext
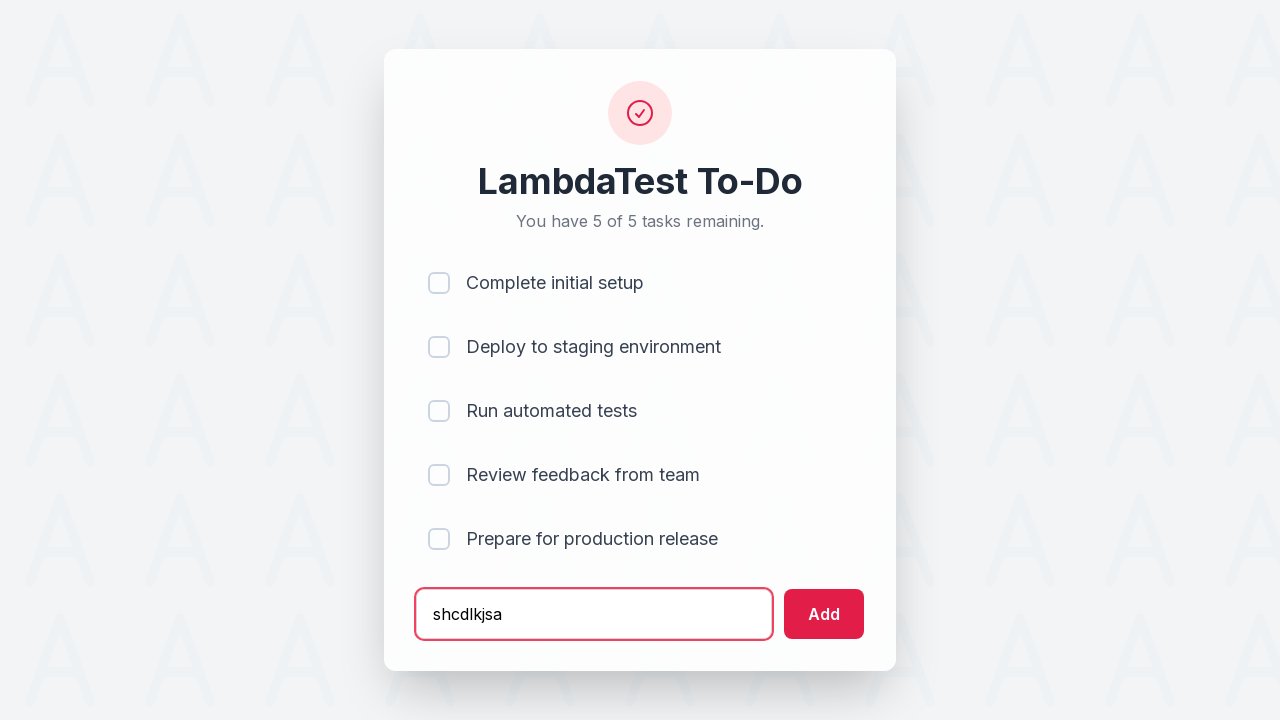

Pressed Enter key to submit todo on #sampletodotext
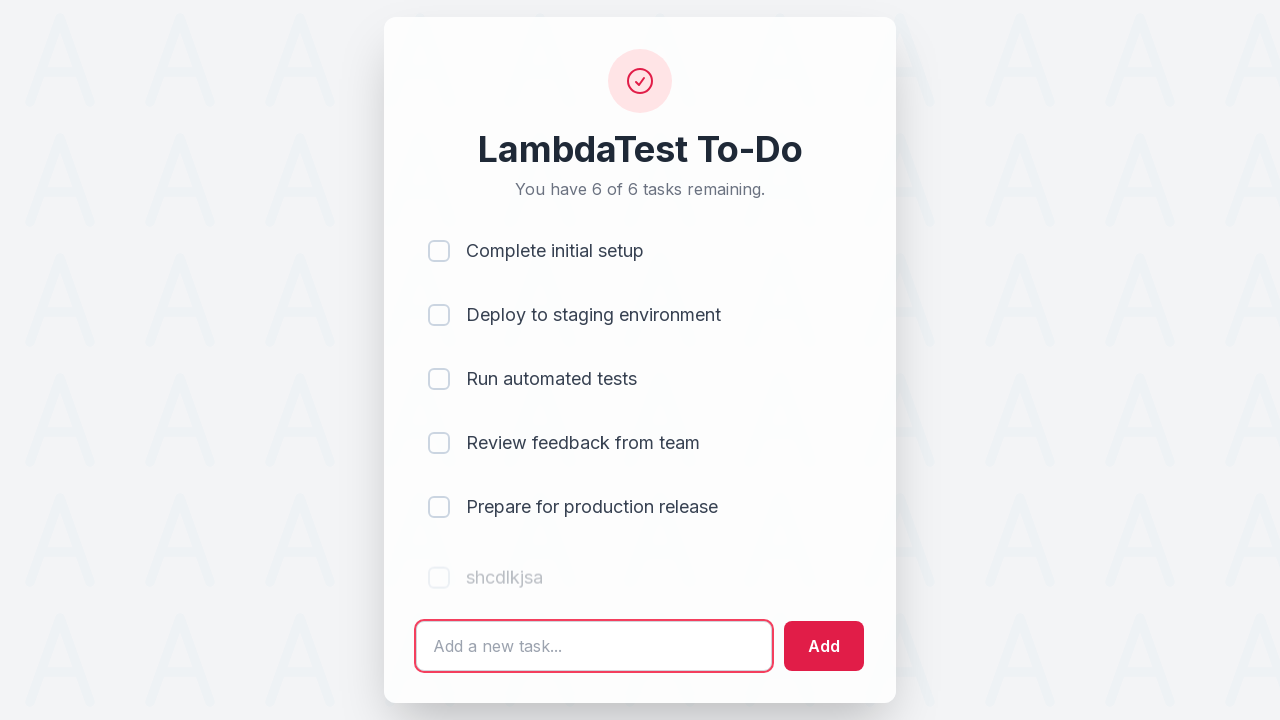

New todo item appeared in the list
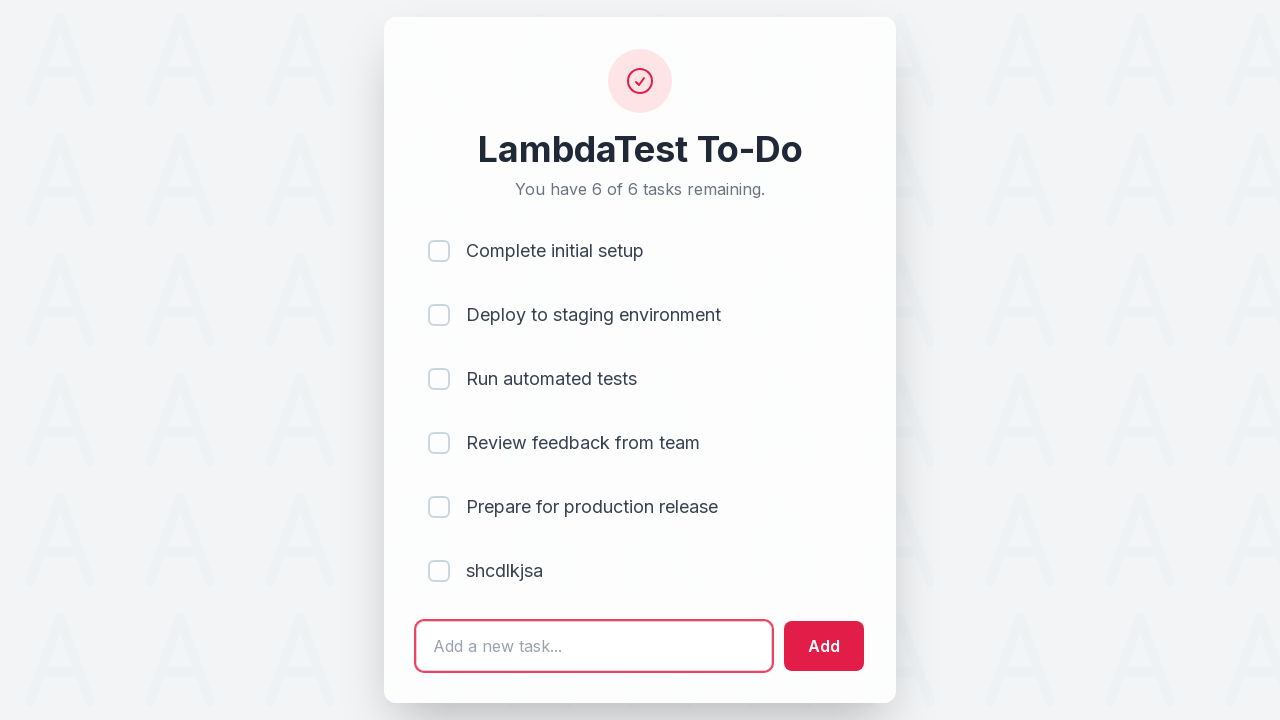

Retrieved text content from newly added todo item
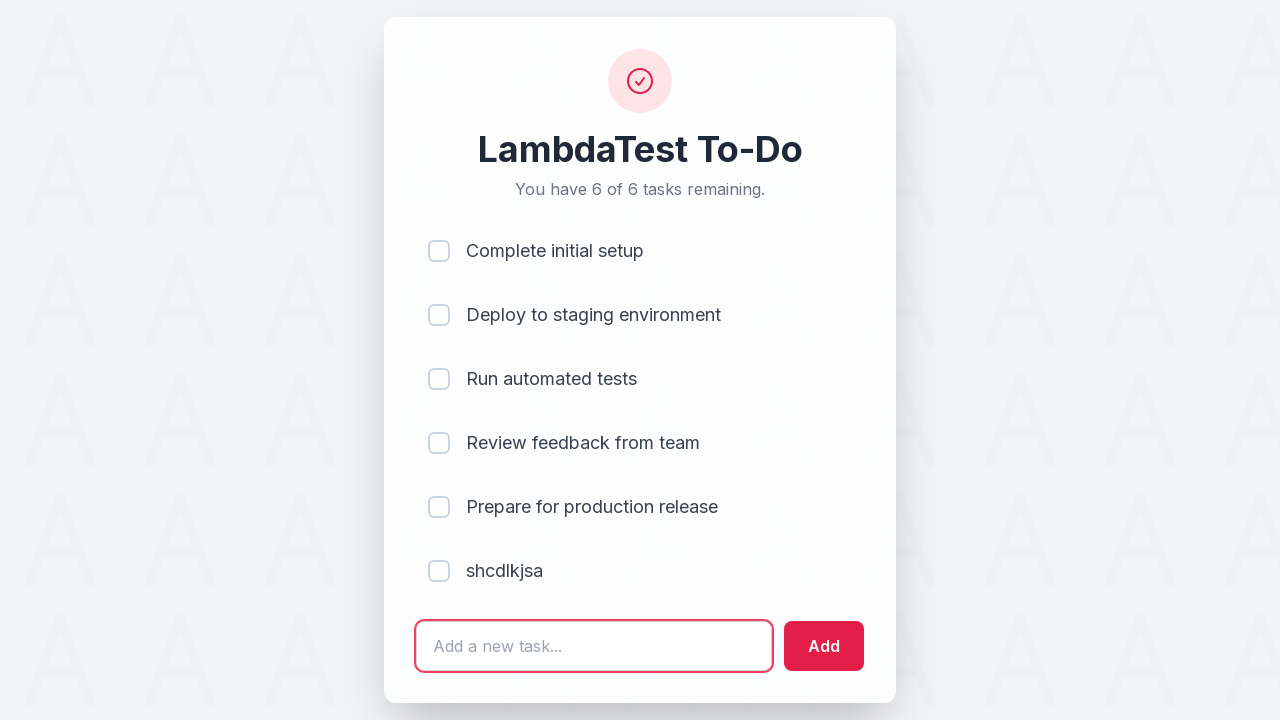

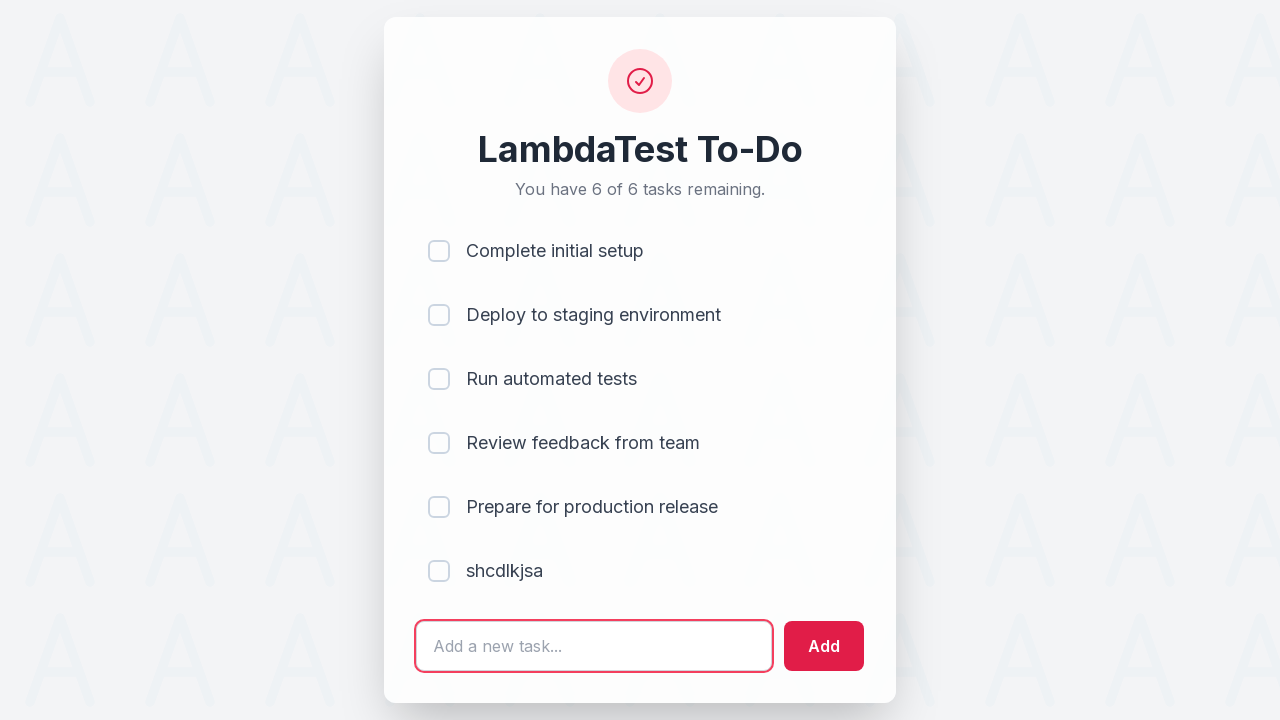